Tests alert handling functionality by triggering a prompt alert, entering text, and accepting it

Starting URL: https://demoqa.com/alerts

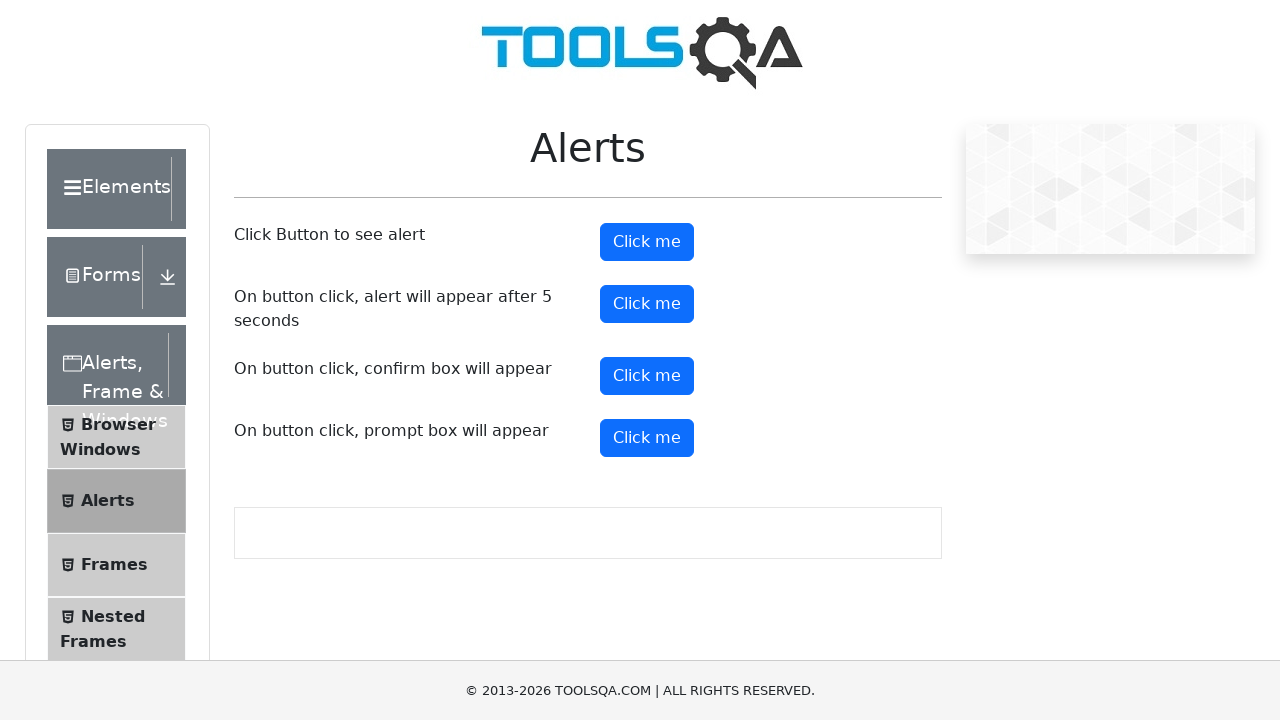

Clicked button to trigger prompt alert at (647, 438) on xpath=//button[@id='promtButton']
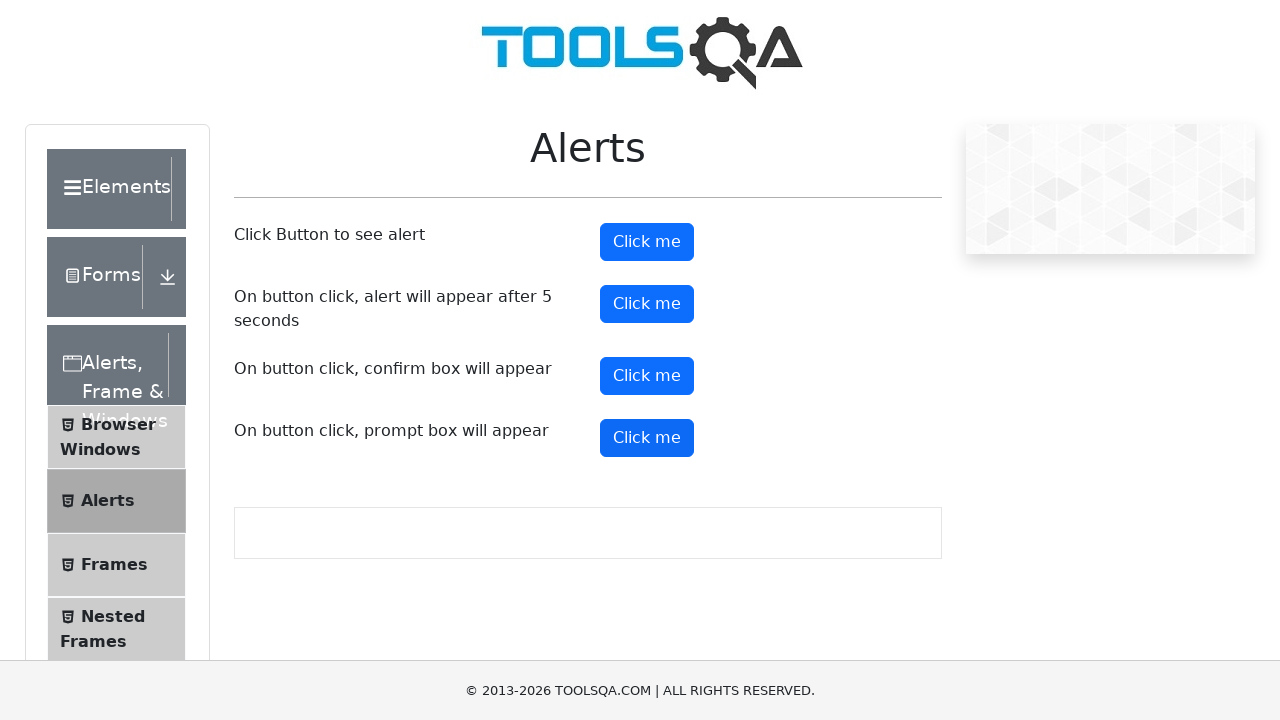

Set up dialog handler to accept prompt with text 'Rohina'
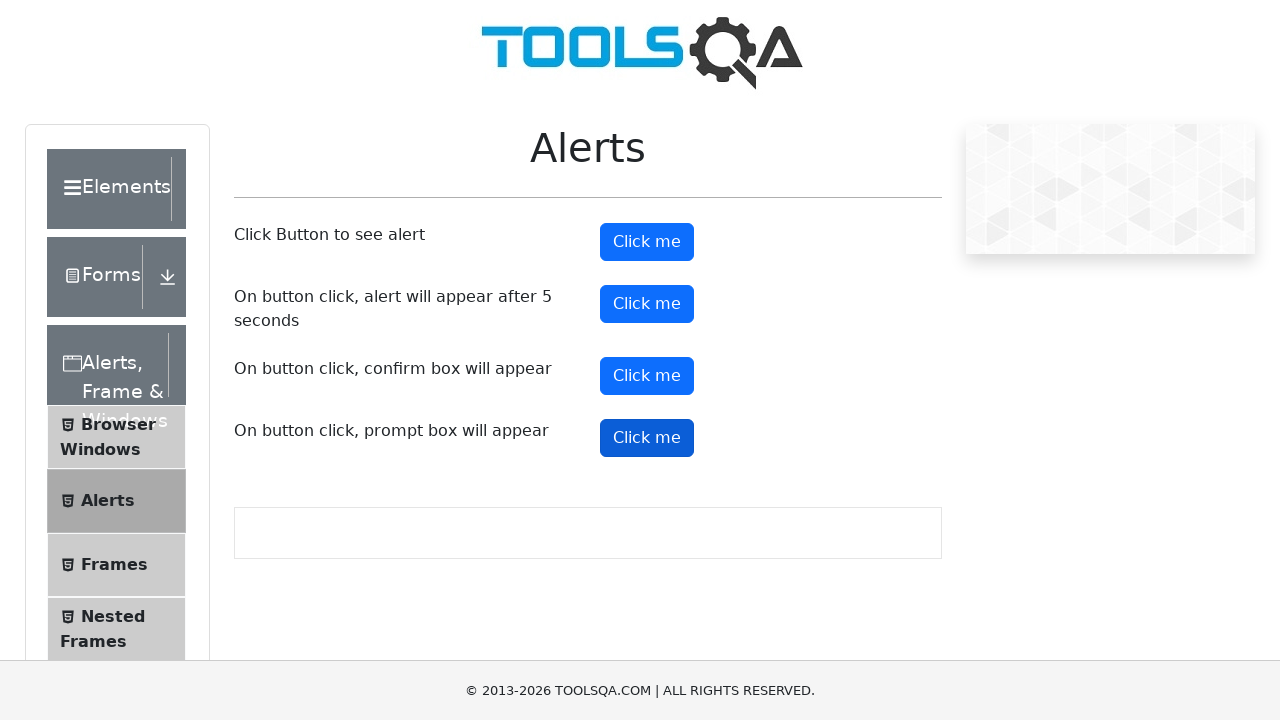

Waited 5 seconds for alert handling to complete
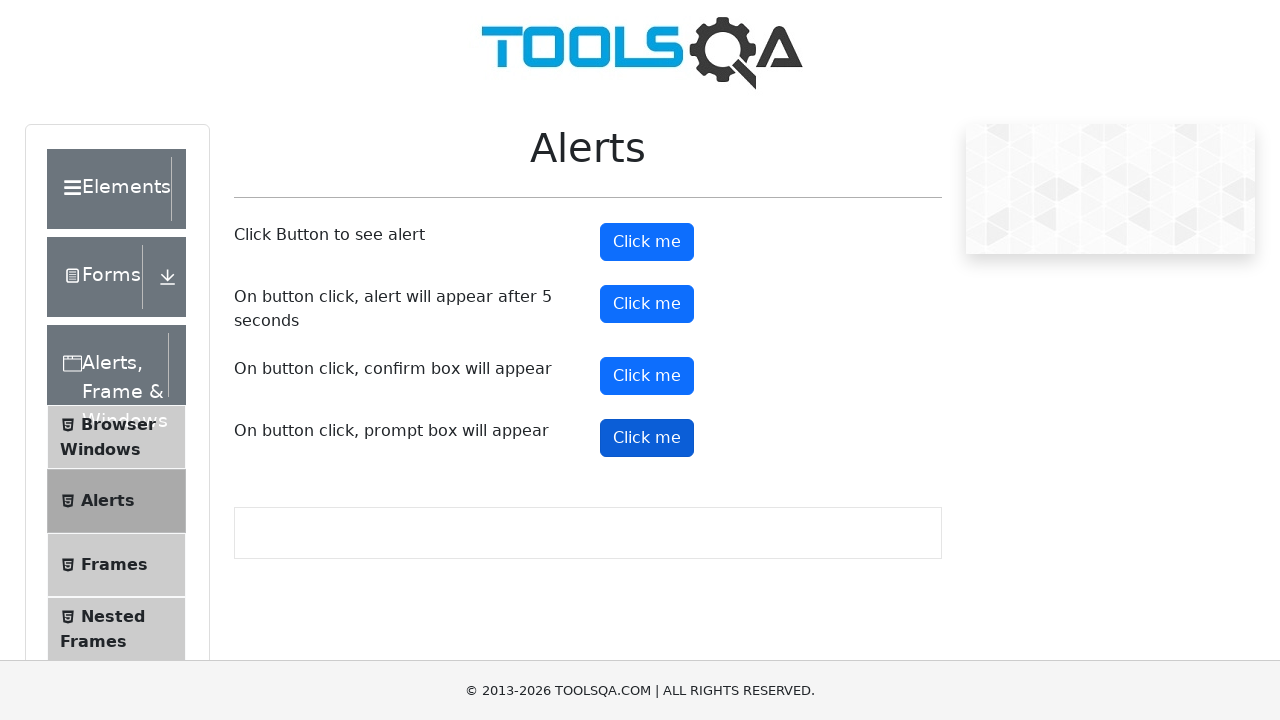

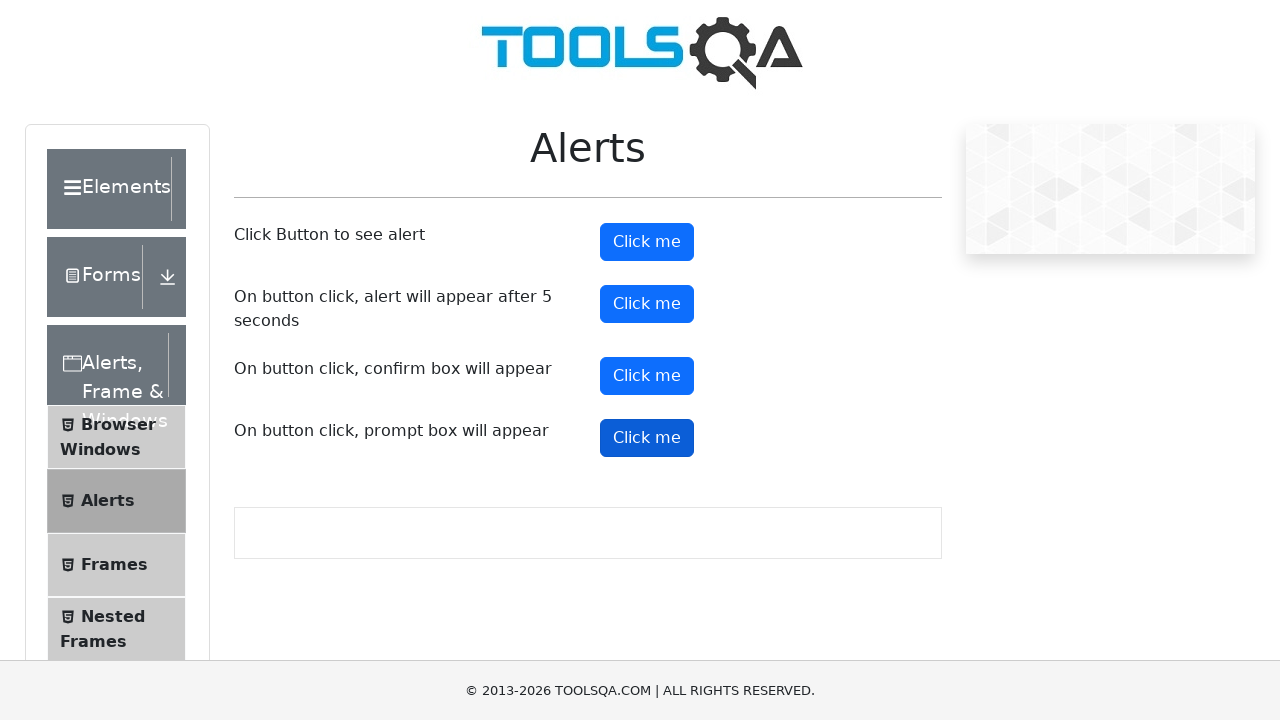